Navigates to the OrangeHRM demo site and waits for the page to load to verify accessibility.

Starting URL: https://opensource-demo.orangehrmlive.com/

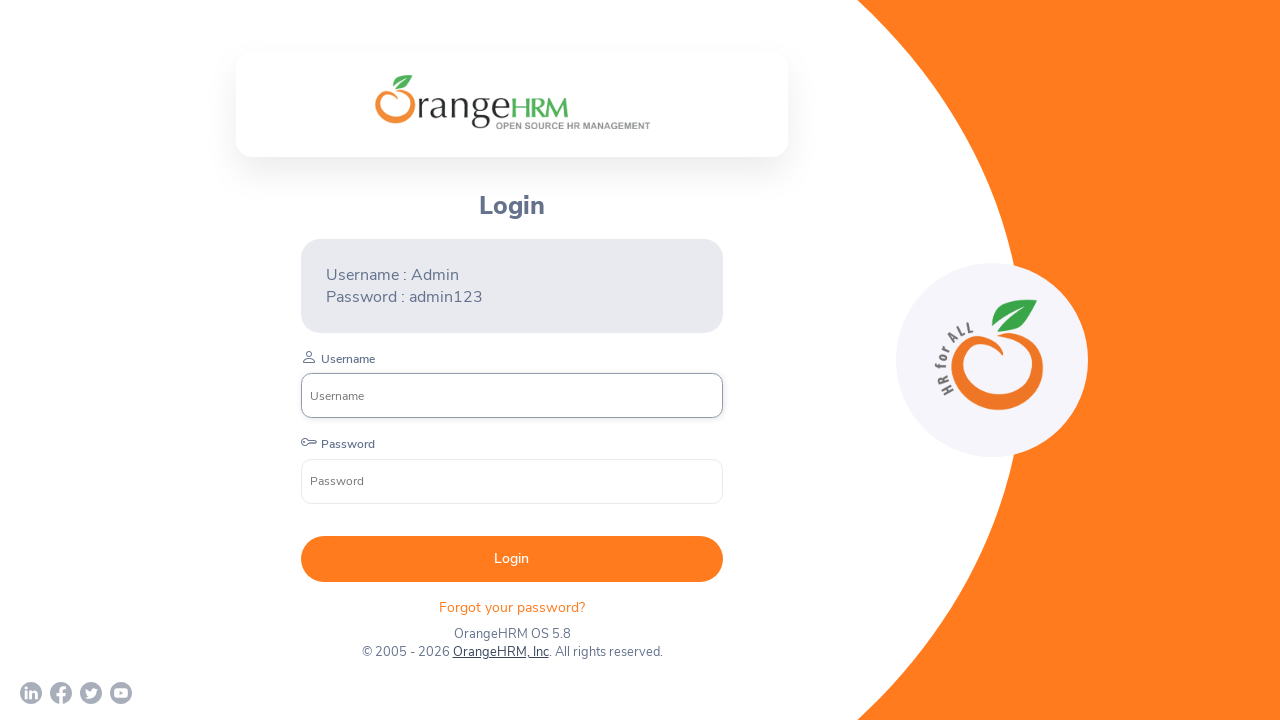

Navigated to OrangeHRM demo site
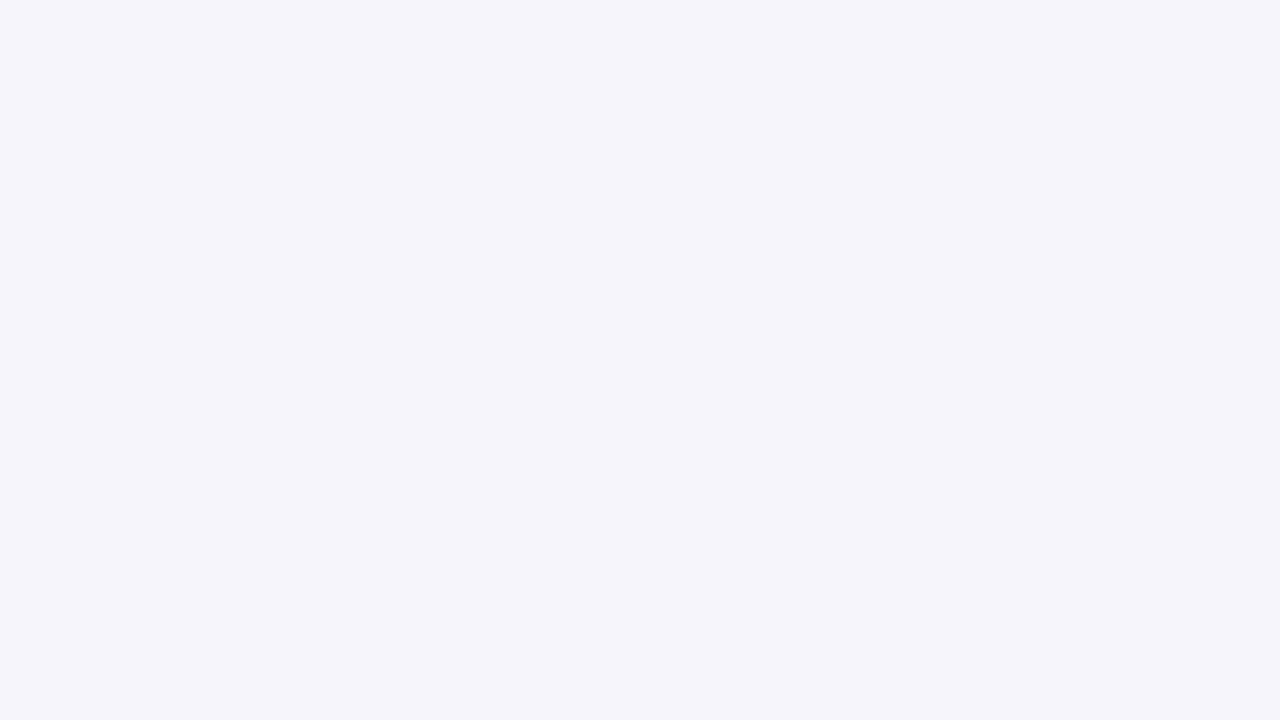

Page DOM content fully loaded
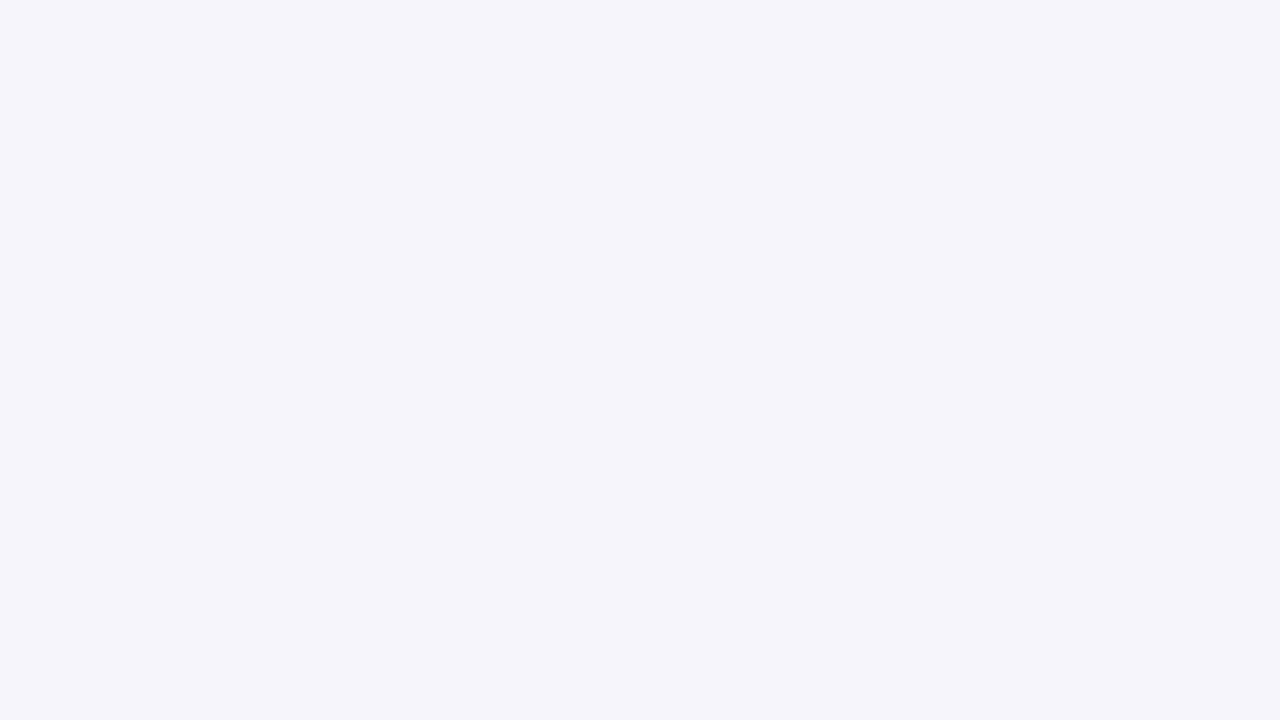

Retrieved page title to verify accessibility
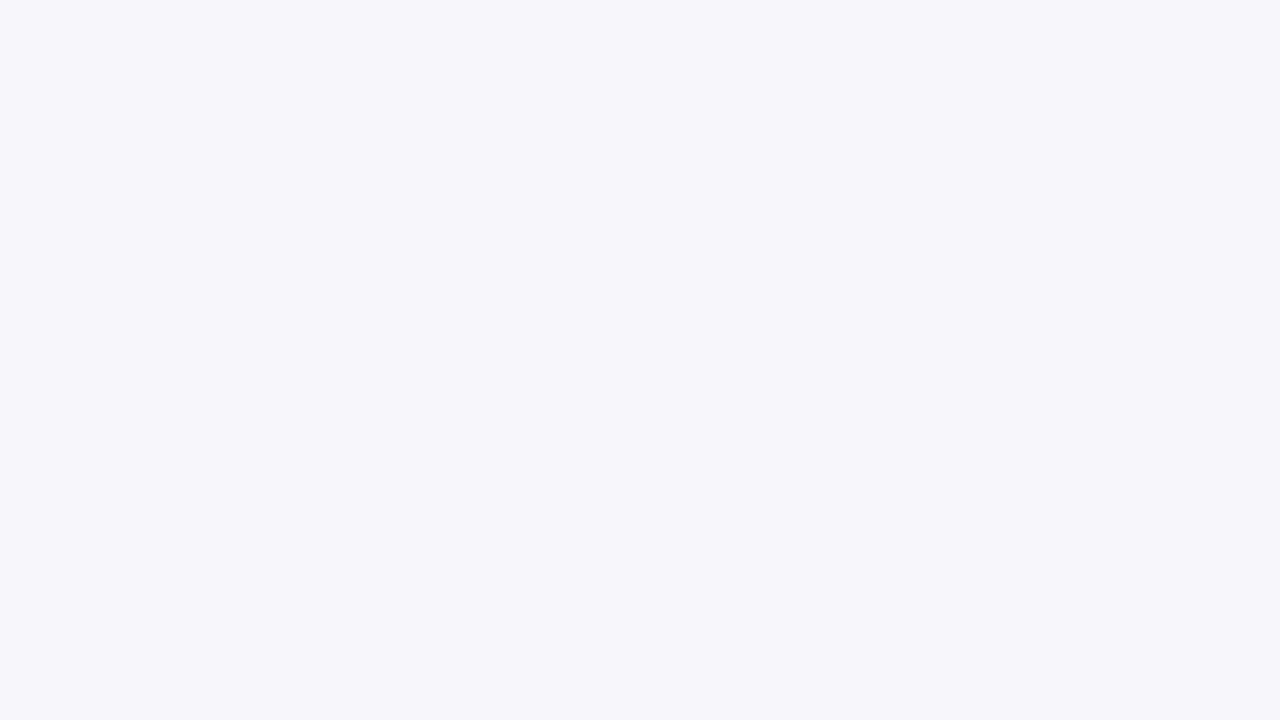

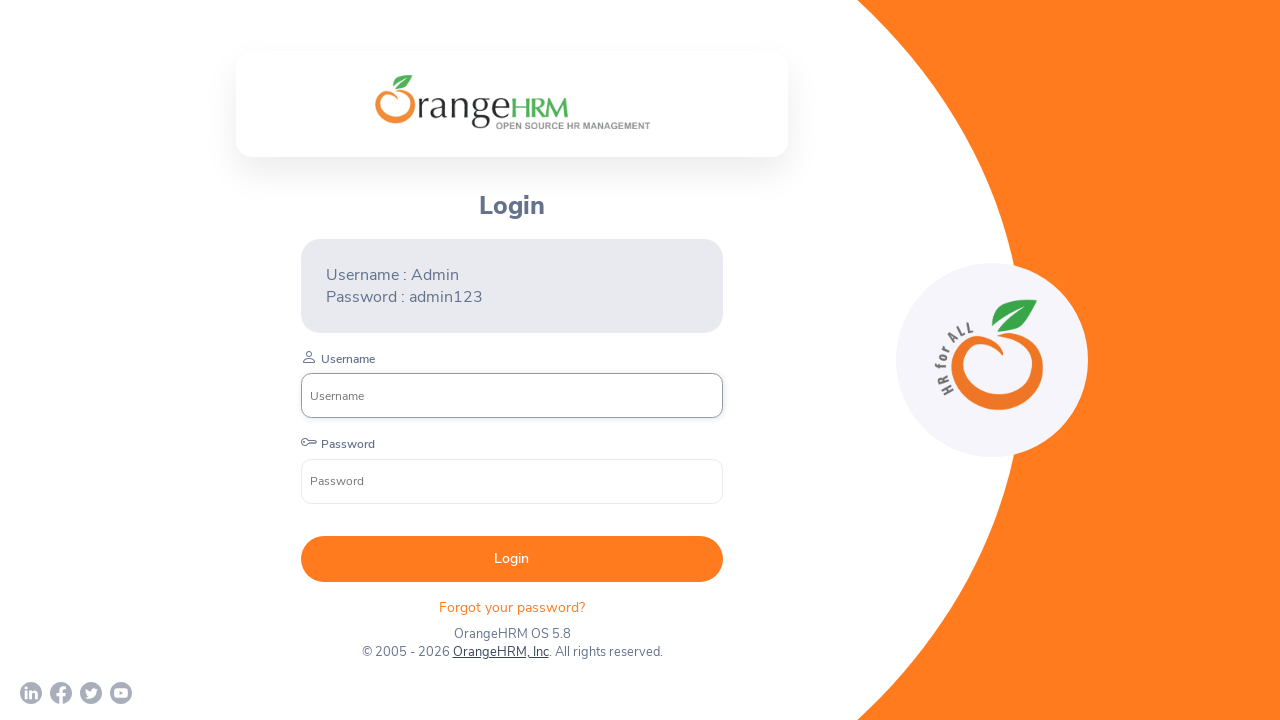